Tests scrolling to the footer blog button on the WebdriverIO homepage

Starting URL: https://webdriver.io

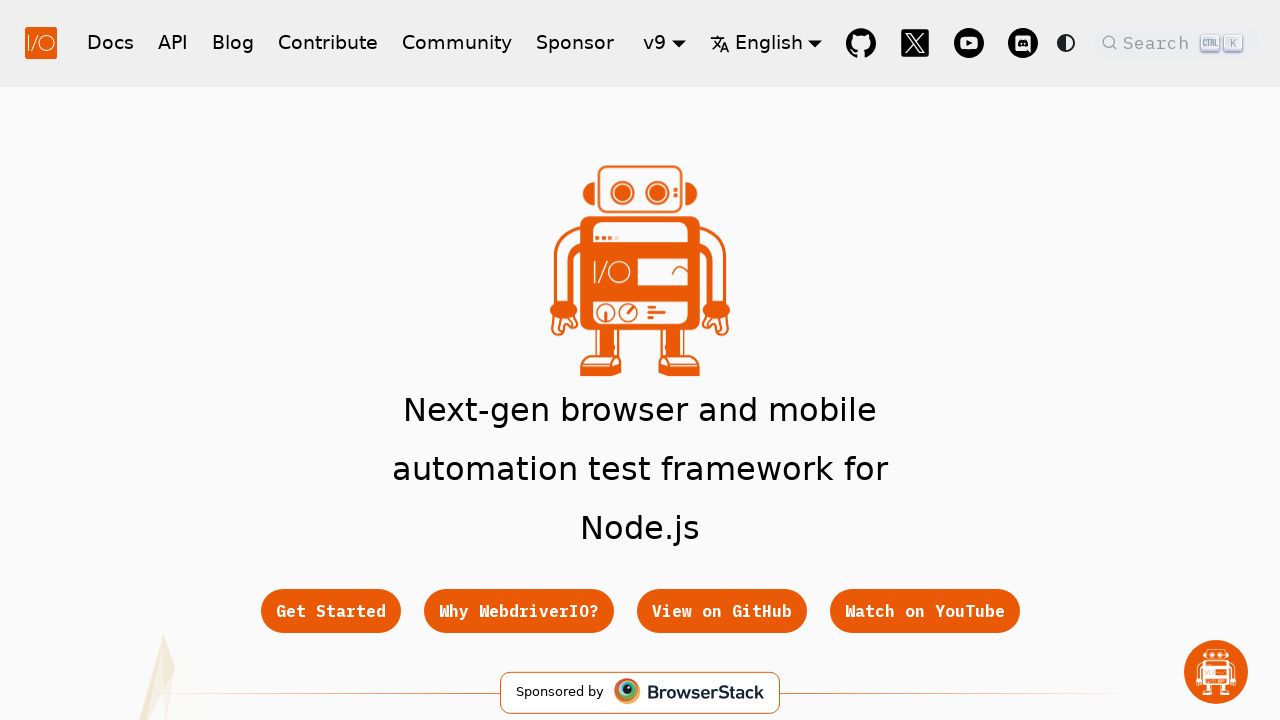

Navigated to WebdriverIO homepage
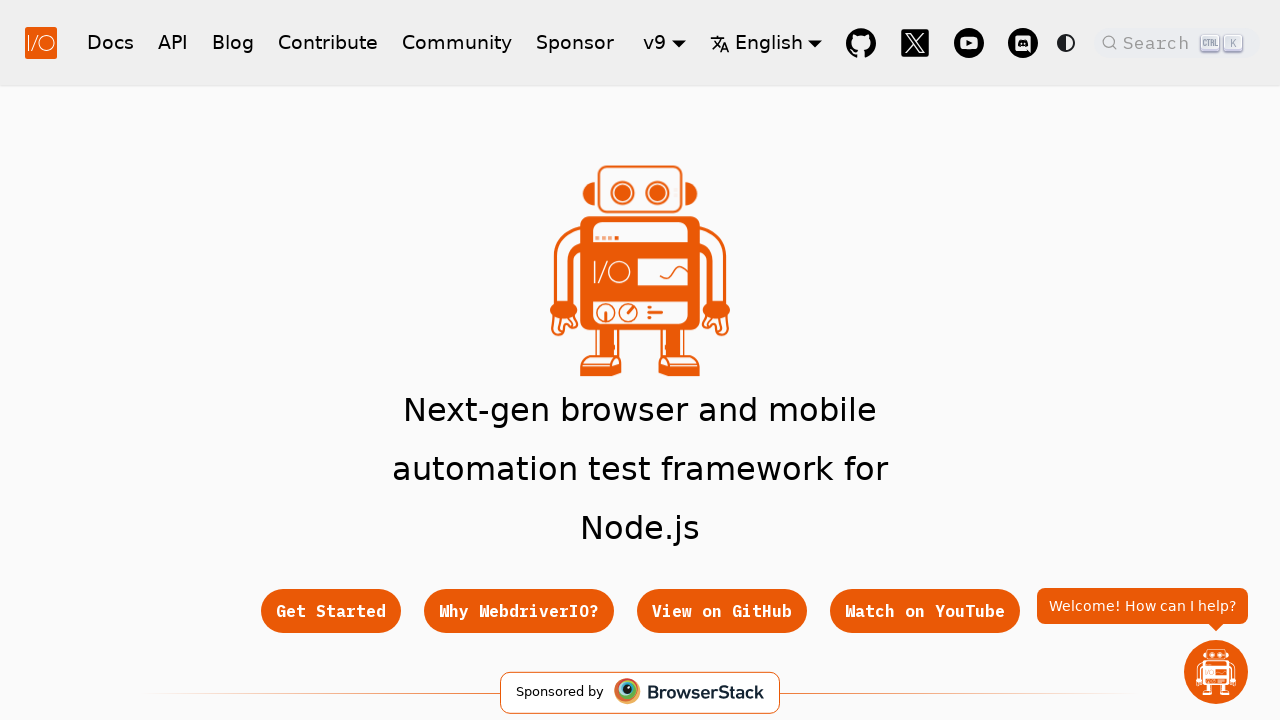

Located footer blog button element
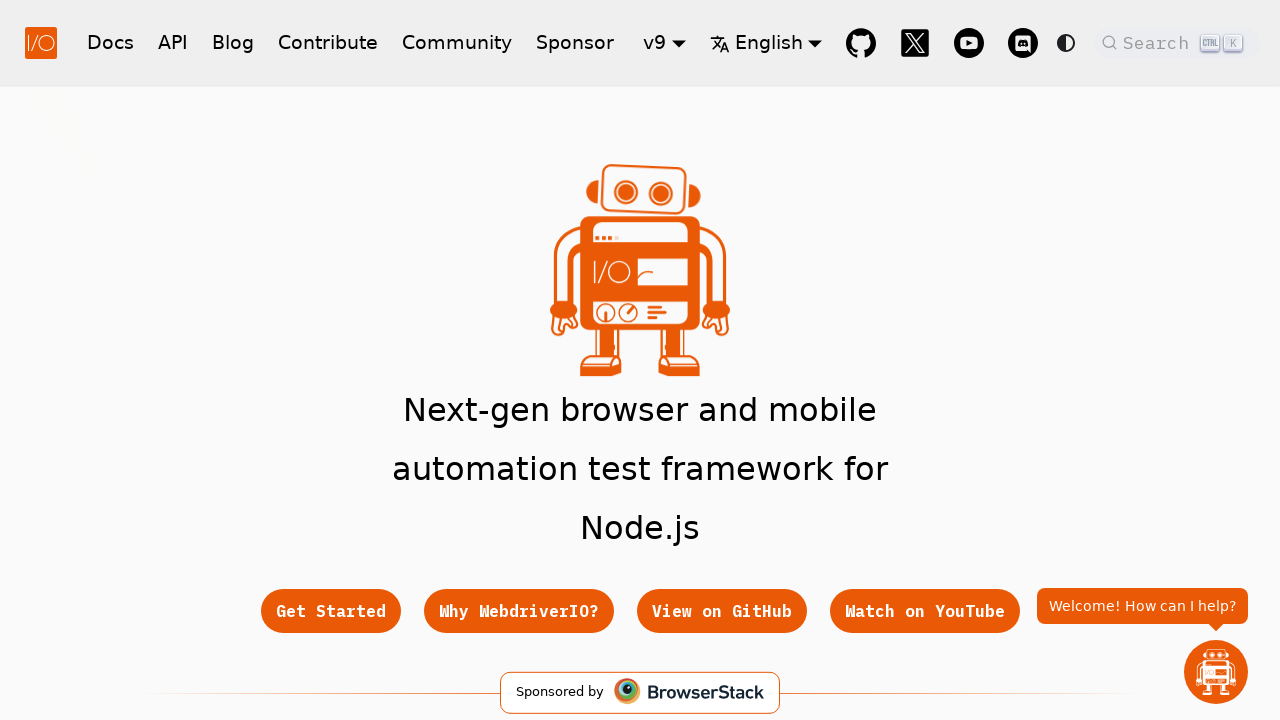

Scrolled to footer blog button
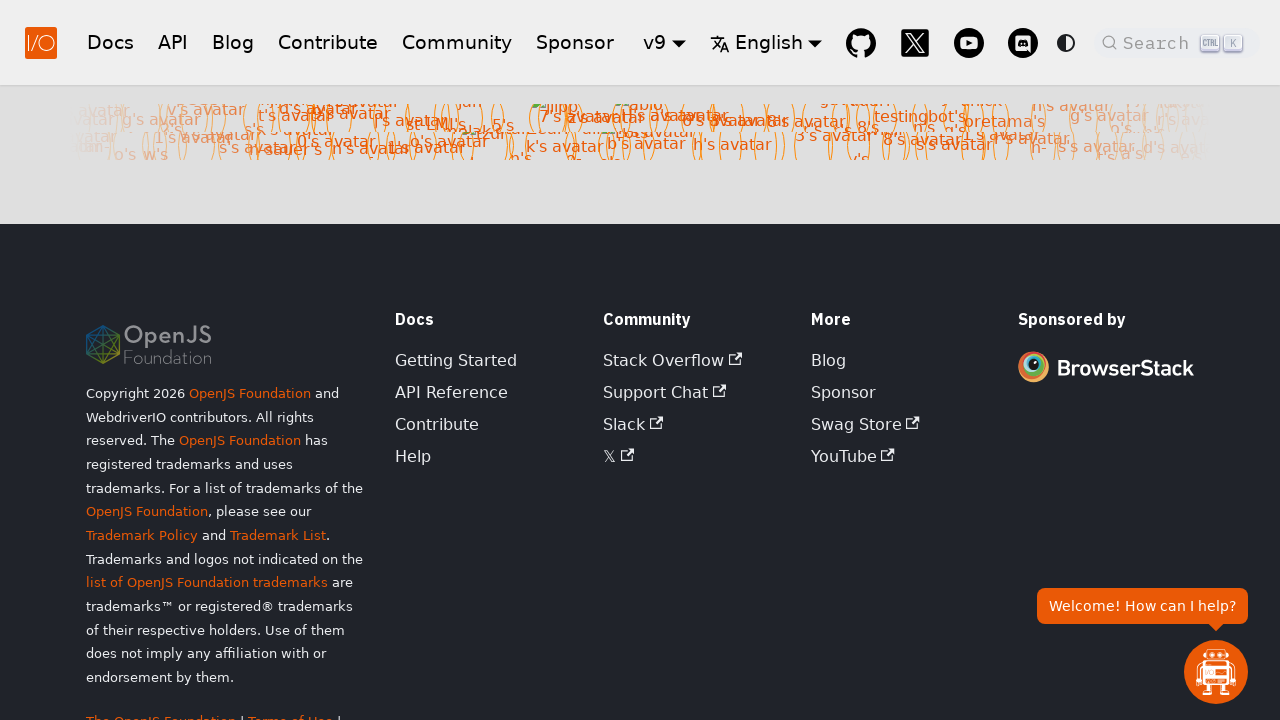

Verified footer blog button is visible
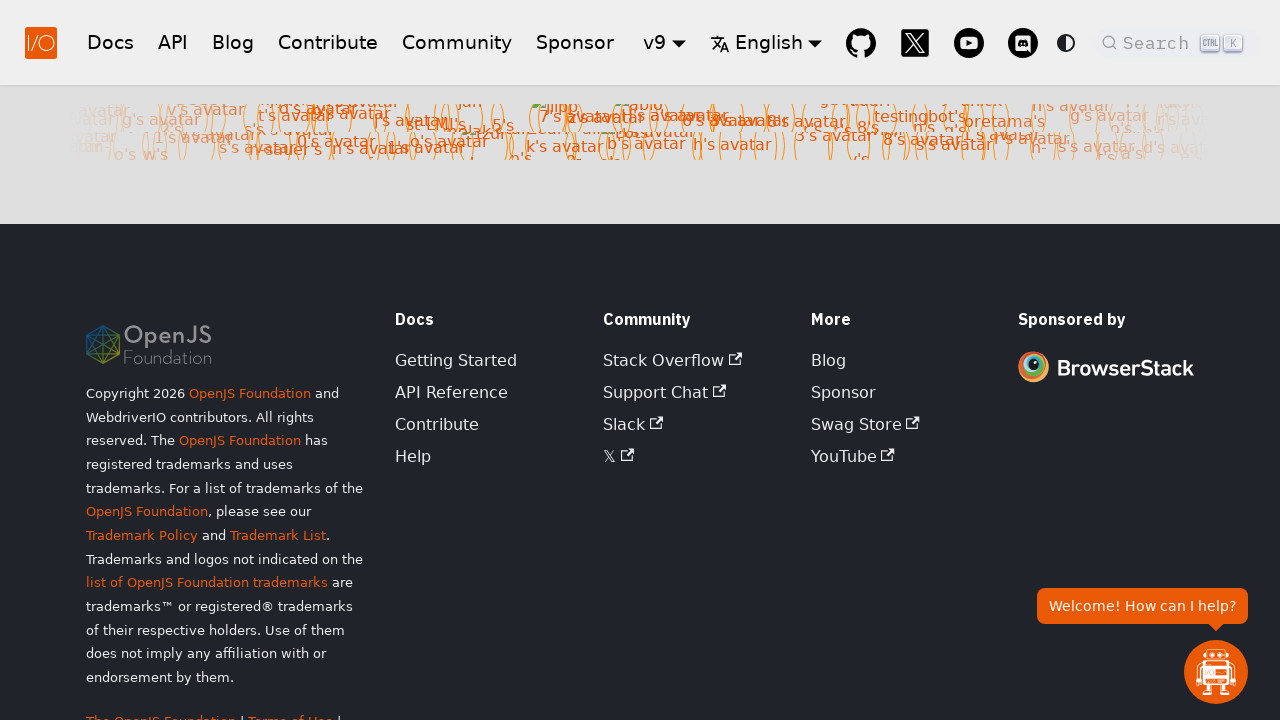

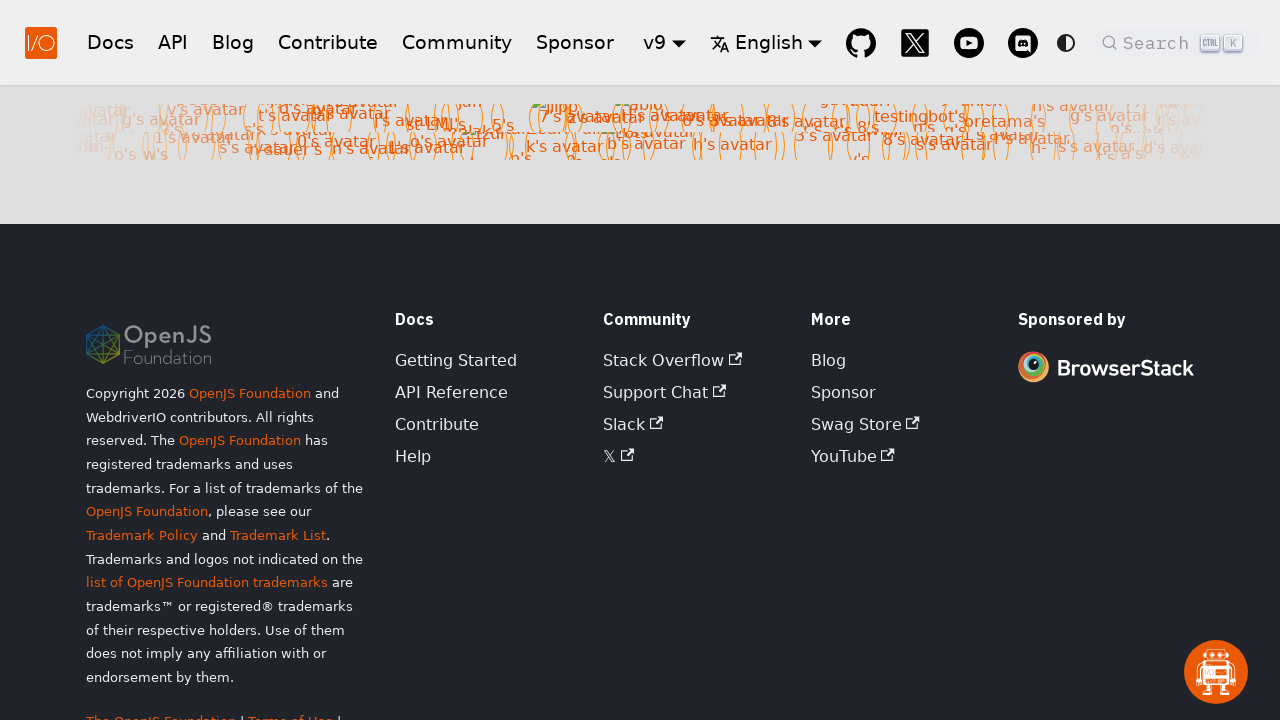